Tests scrolling functionality by scrolling to a file upload element on the page and verifying it is displayed

Starting URL: https://www.automationtestinginsider.com/2019/08/textarea-textarea-element-defines-multi.html

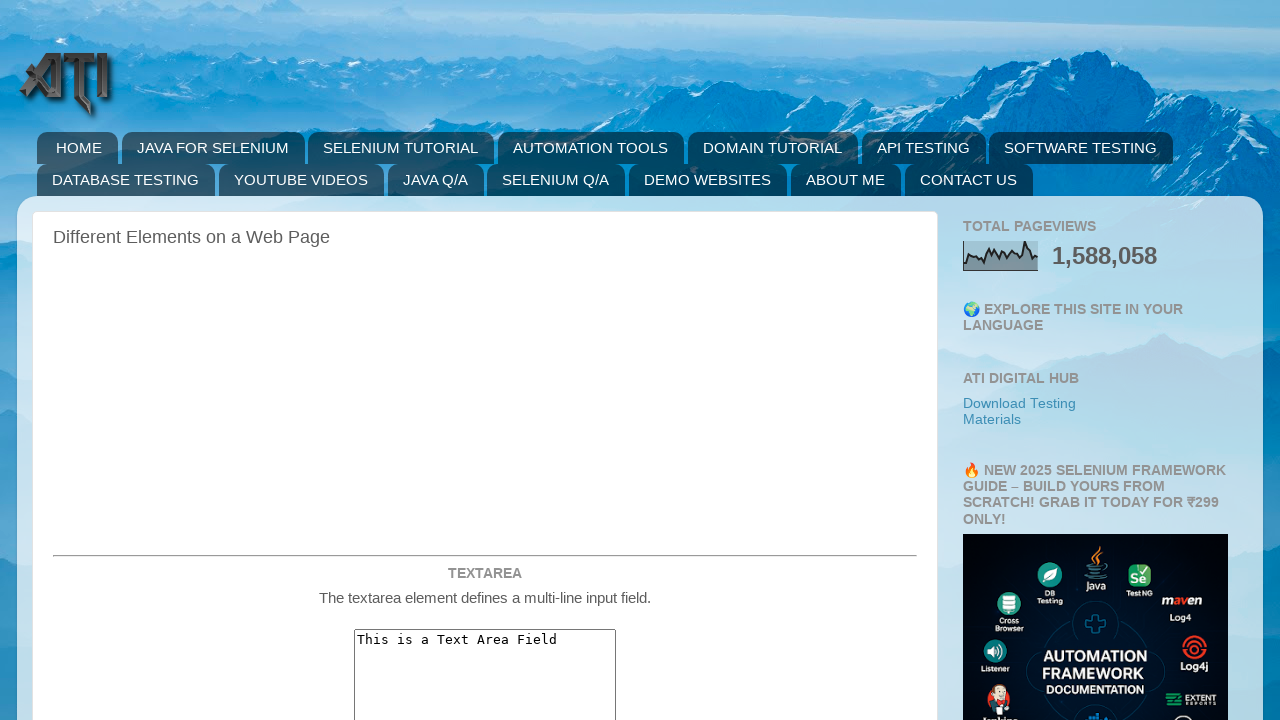

Scrolled to file upload element with id 'fileupload1'
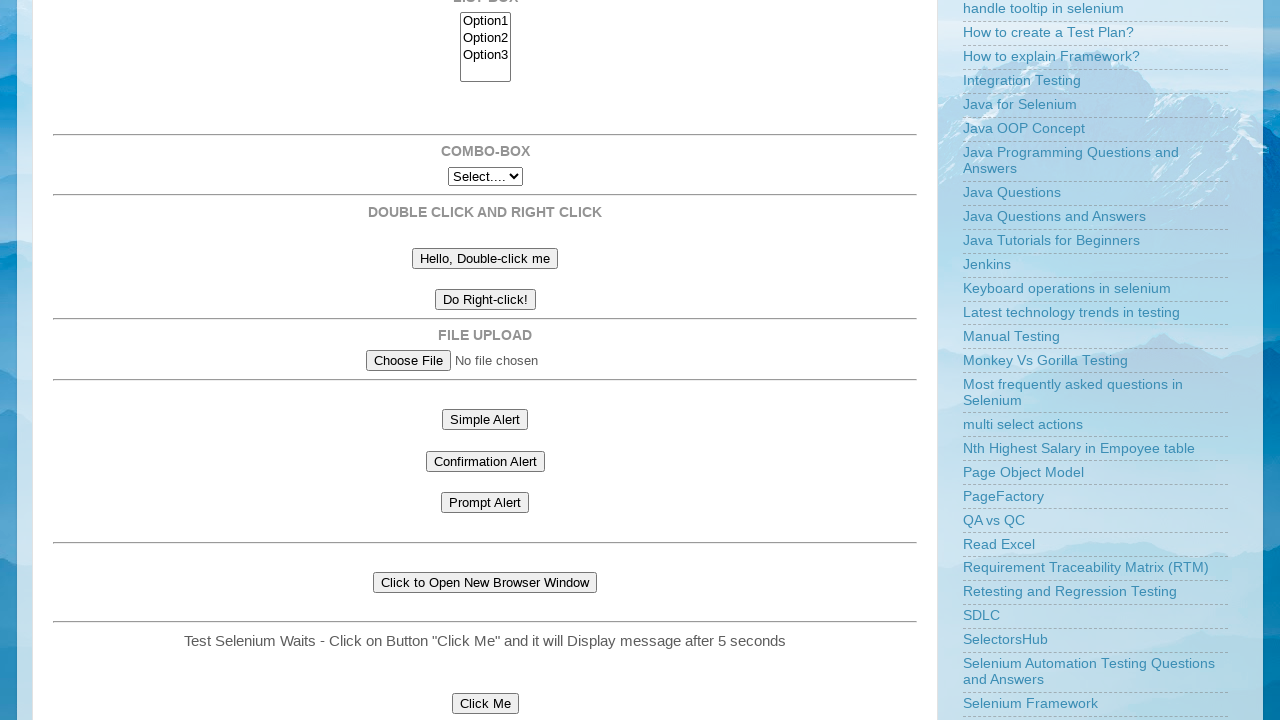

File upload element is visible on the page
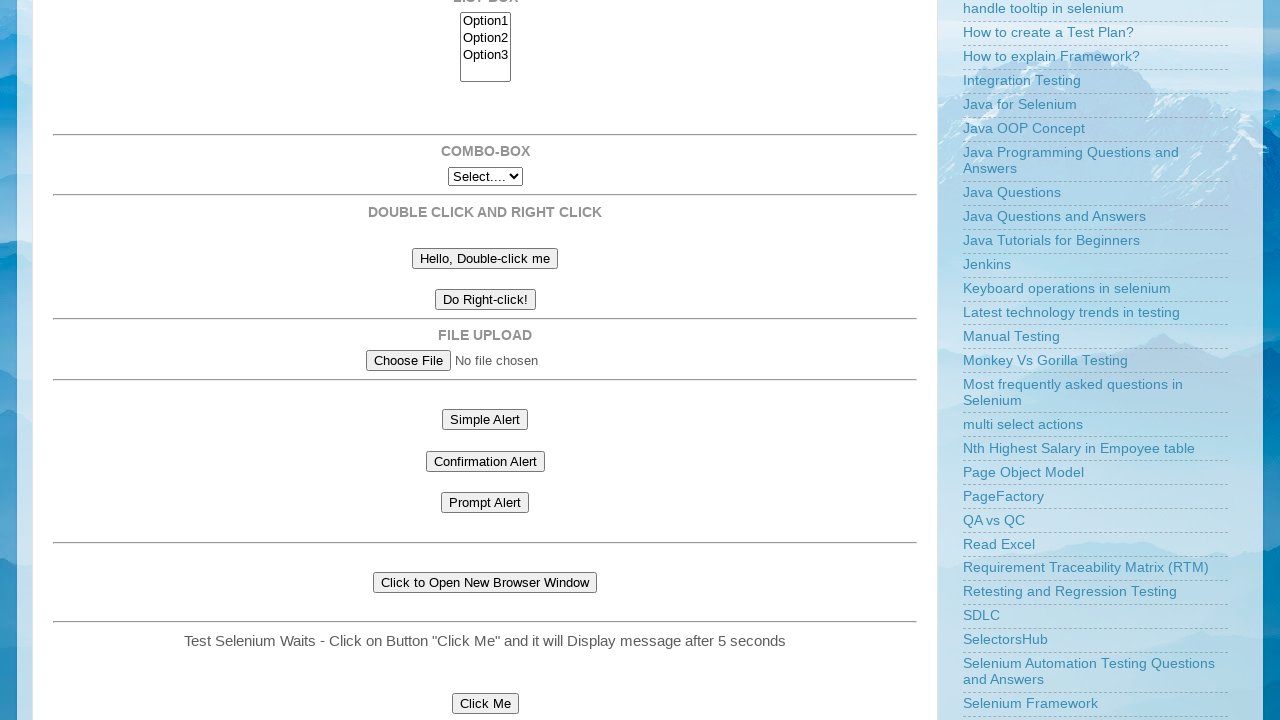

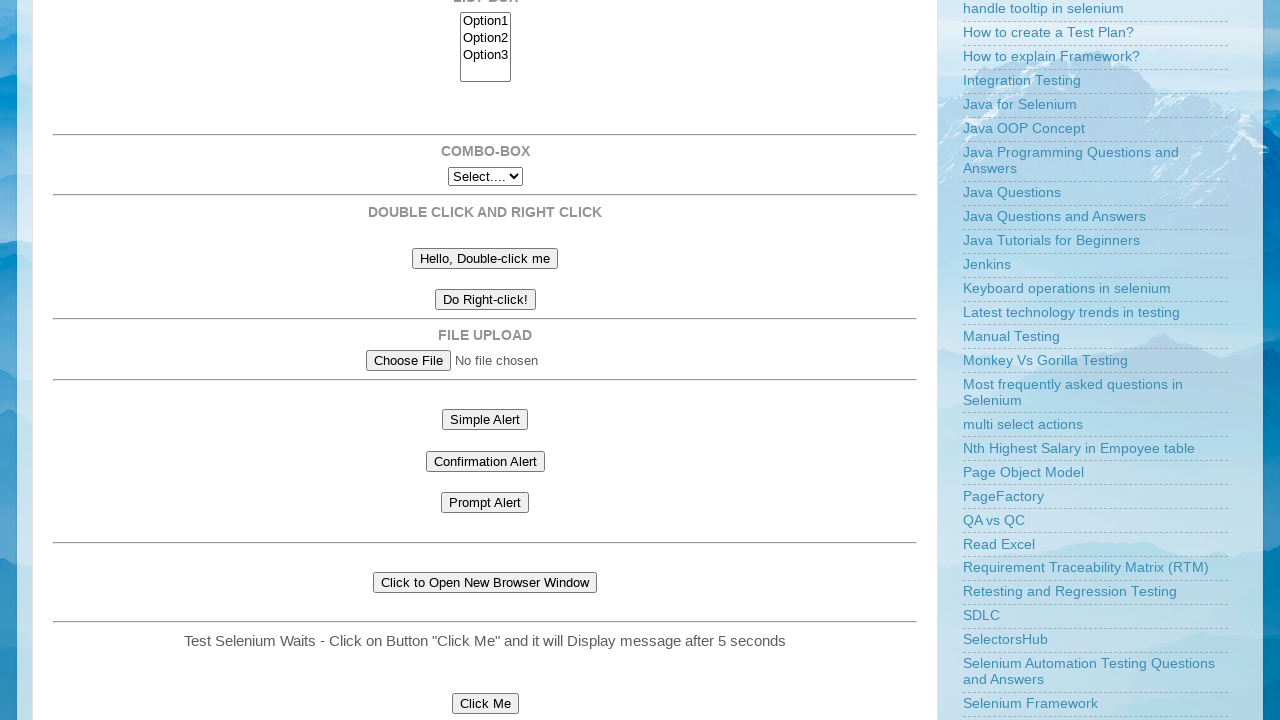